Tests window handles by clicking New Tab button, switching to new tab, closing it, and returning to main window

Starting URL: https://testautomationpractice.blogspot.com/

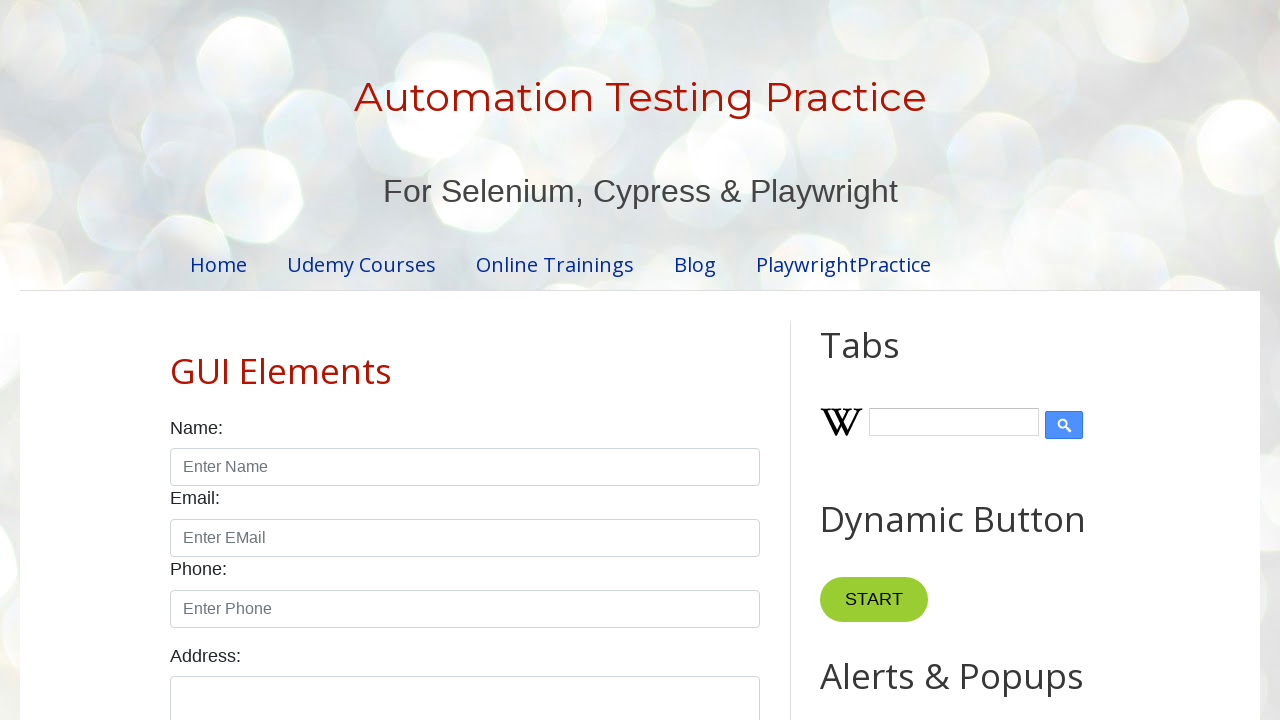

Clicked New Tab button and new page opened at (880, 361) on xpath=//button[text()='New Tab']
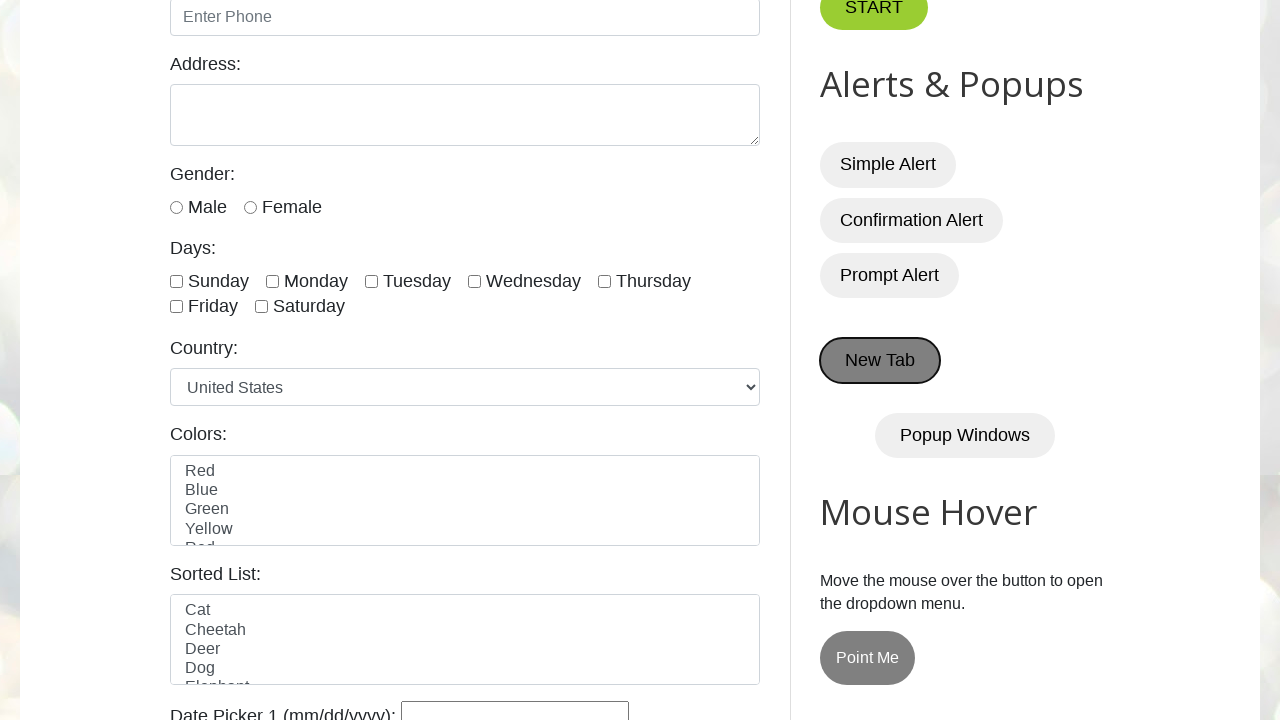

Captured new page handle
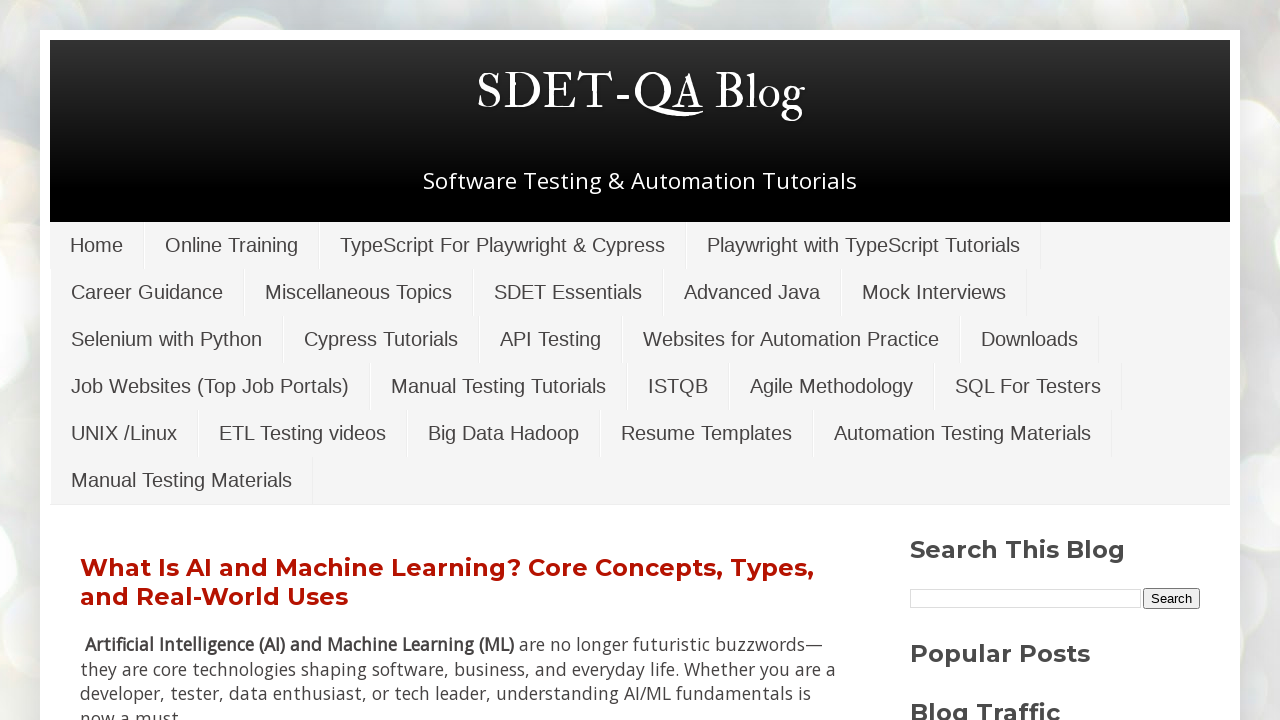

Closed the new tab
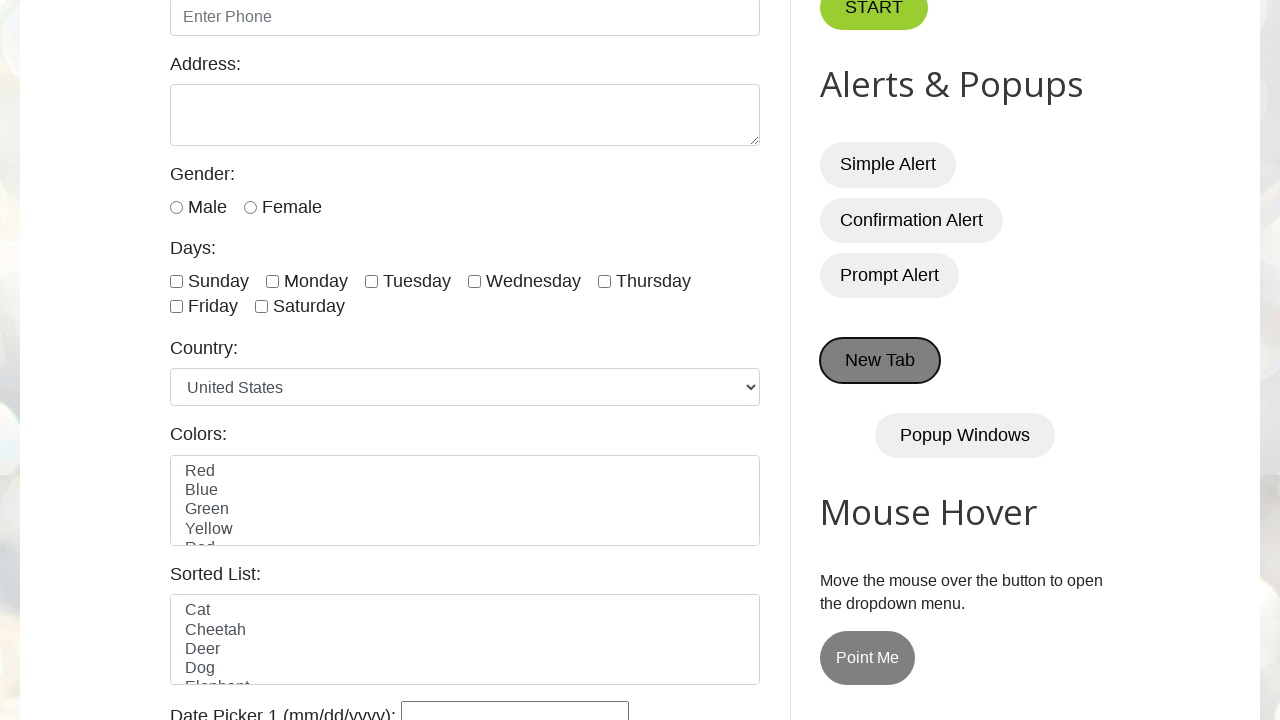

Returned to main window
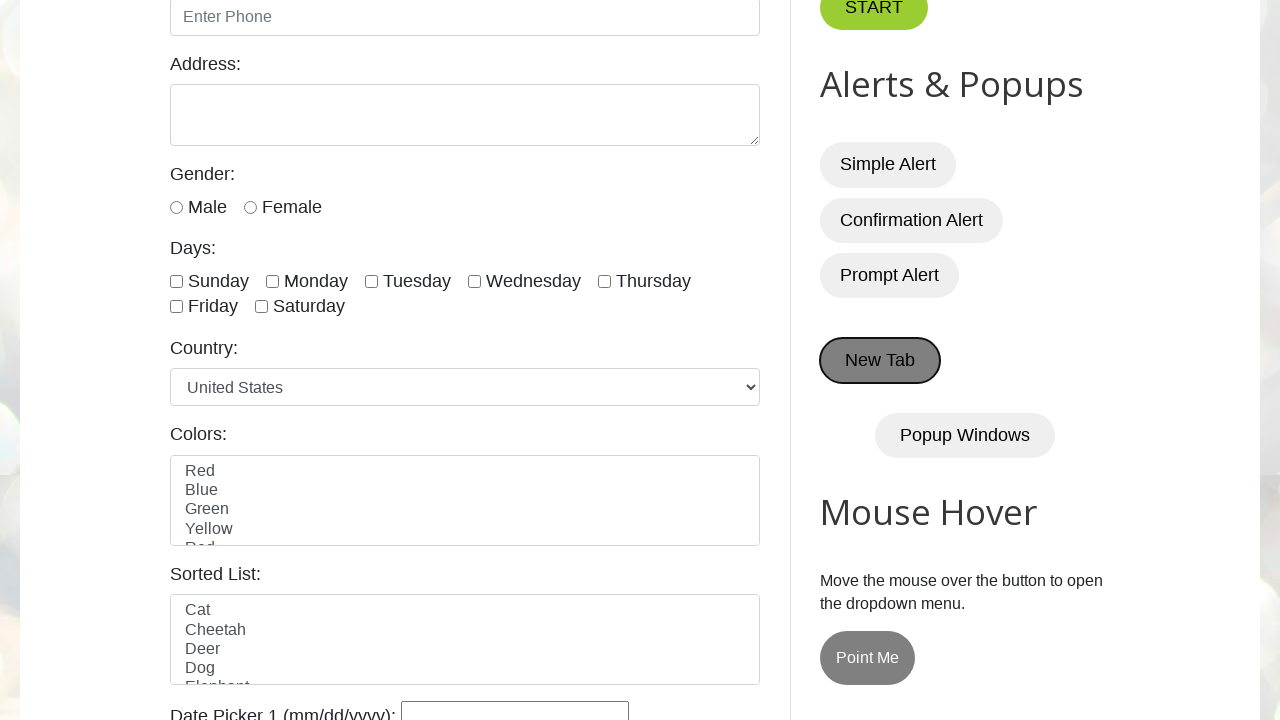

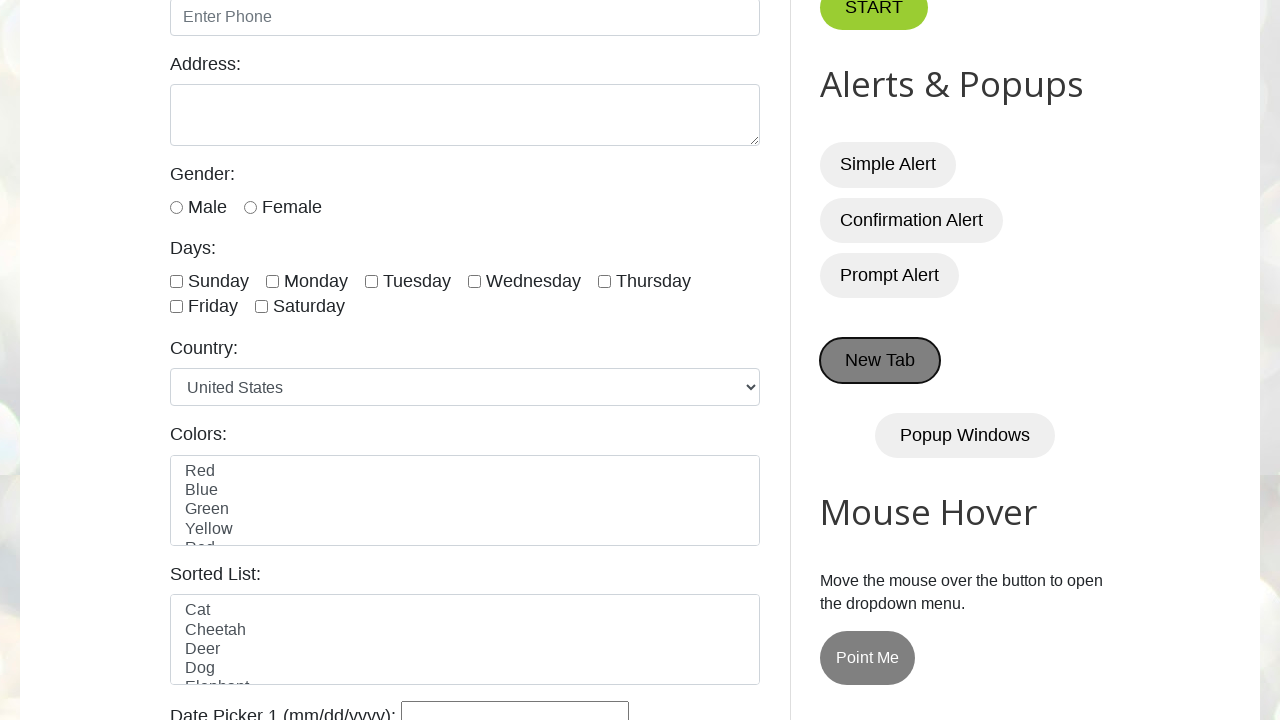